Tests the Chinese railway ticket booking system (12306) by searching for trains from Zhengzhou to Hangzhou on a specific date

Starting URL: https://www.12306.cn/index/

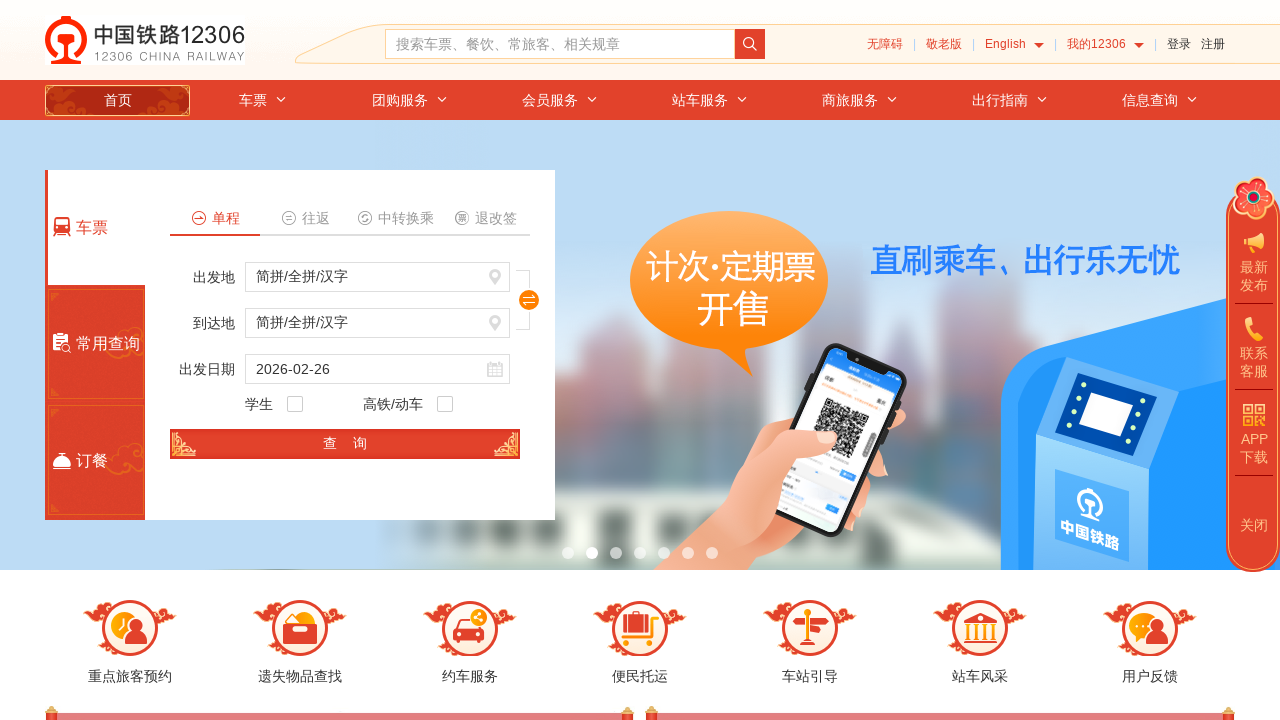

Set departure station to Zhengzhou (ZZF) using JavaScript
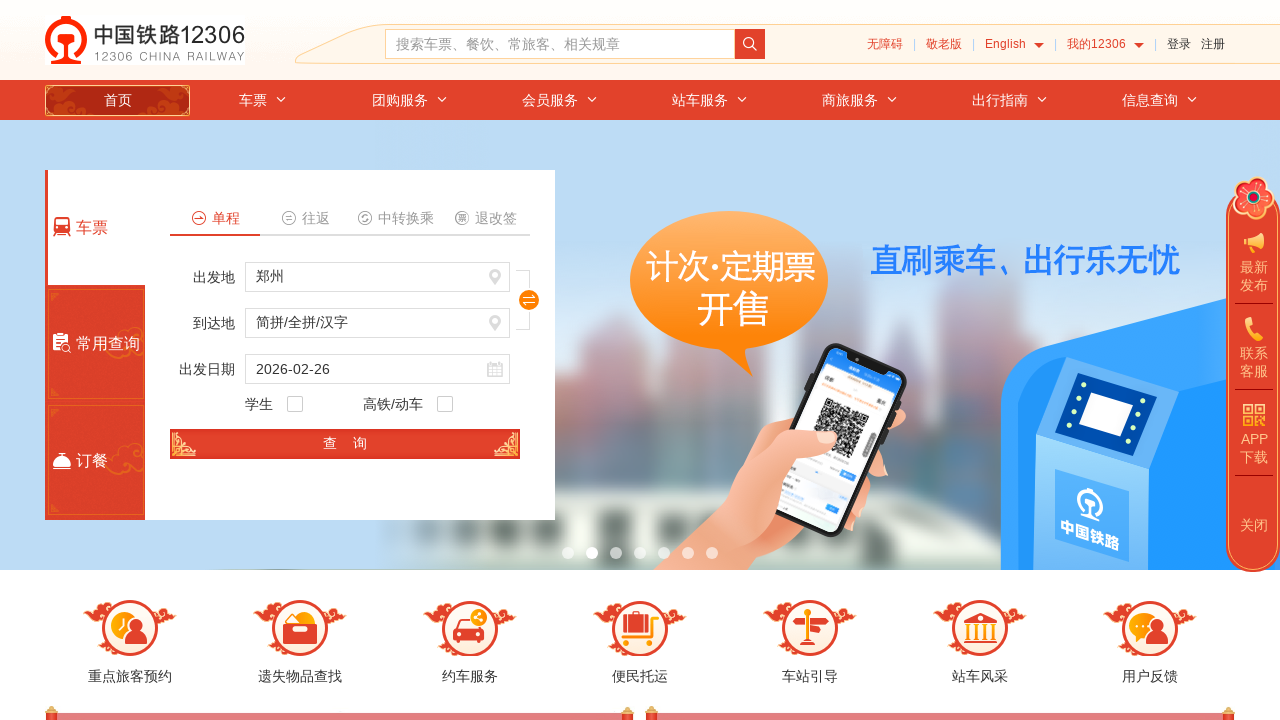

Set destination station to Hangzhou (HZH) using JavaScript
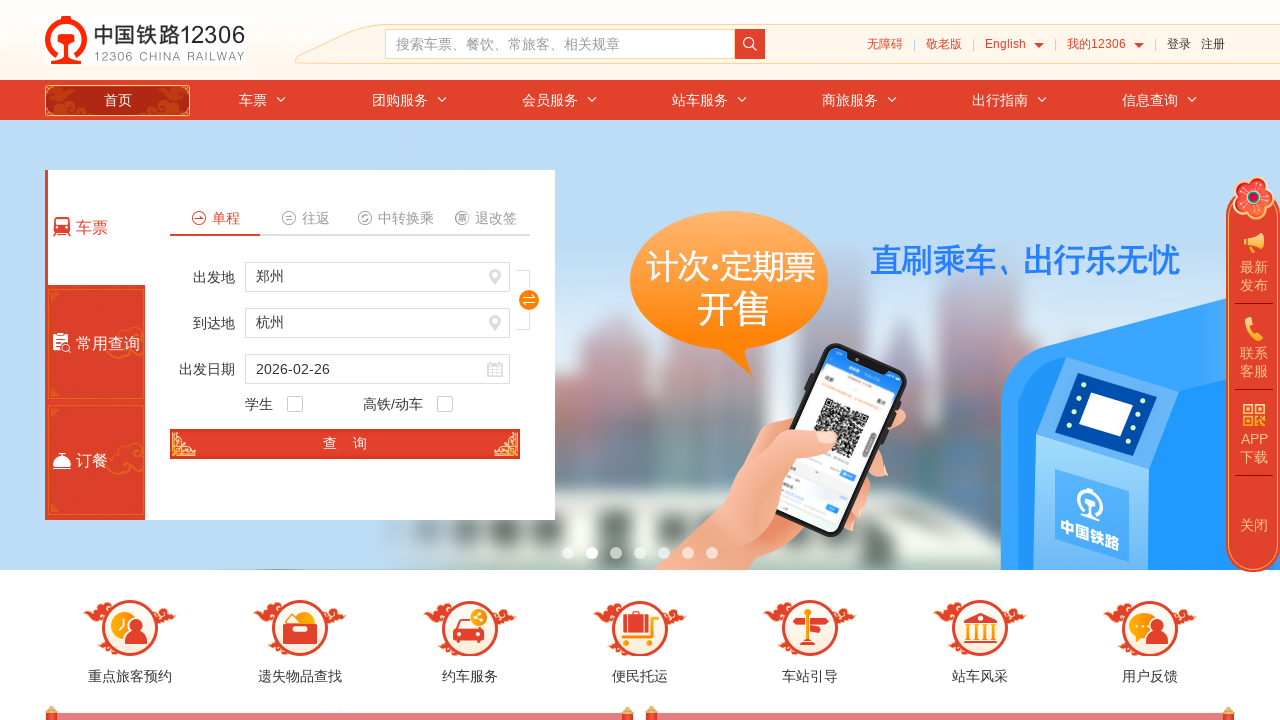

Set departure date to 2024-03-15 using JavaScript
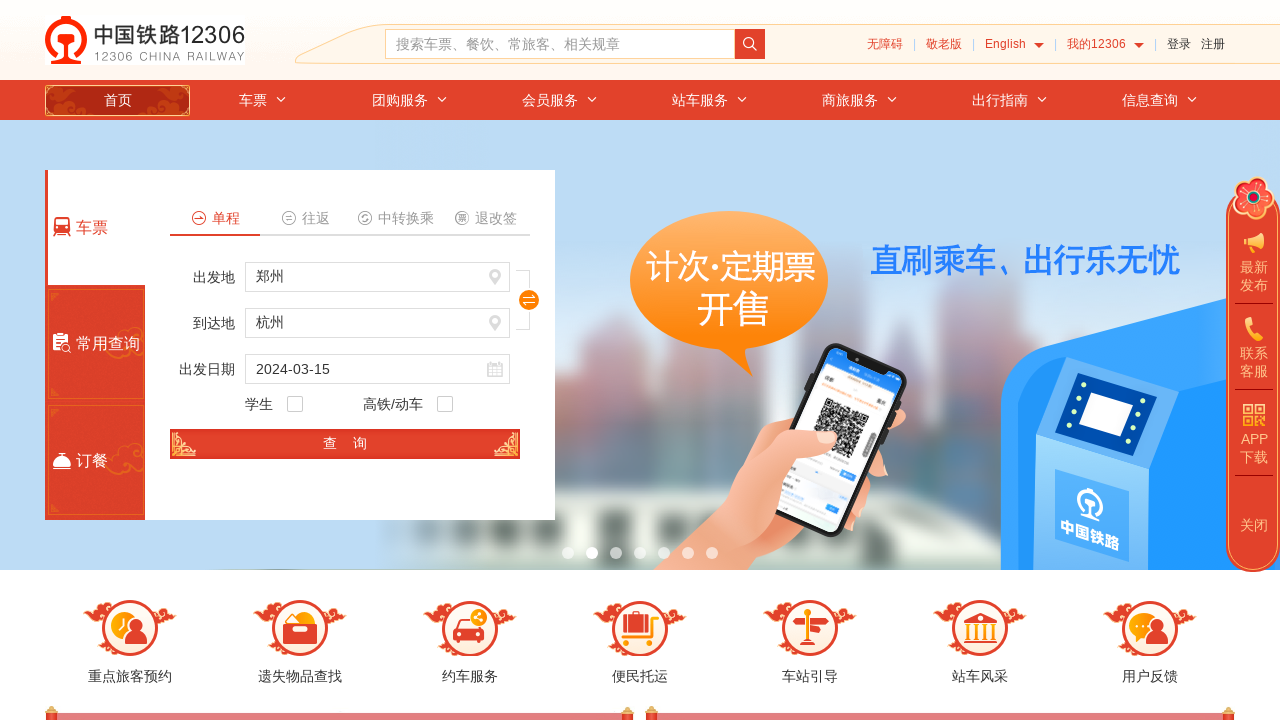

Clicked search button to find trains at (345, 444) on #search_one
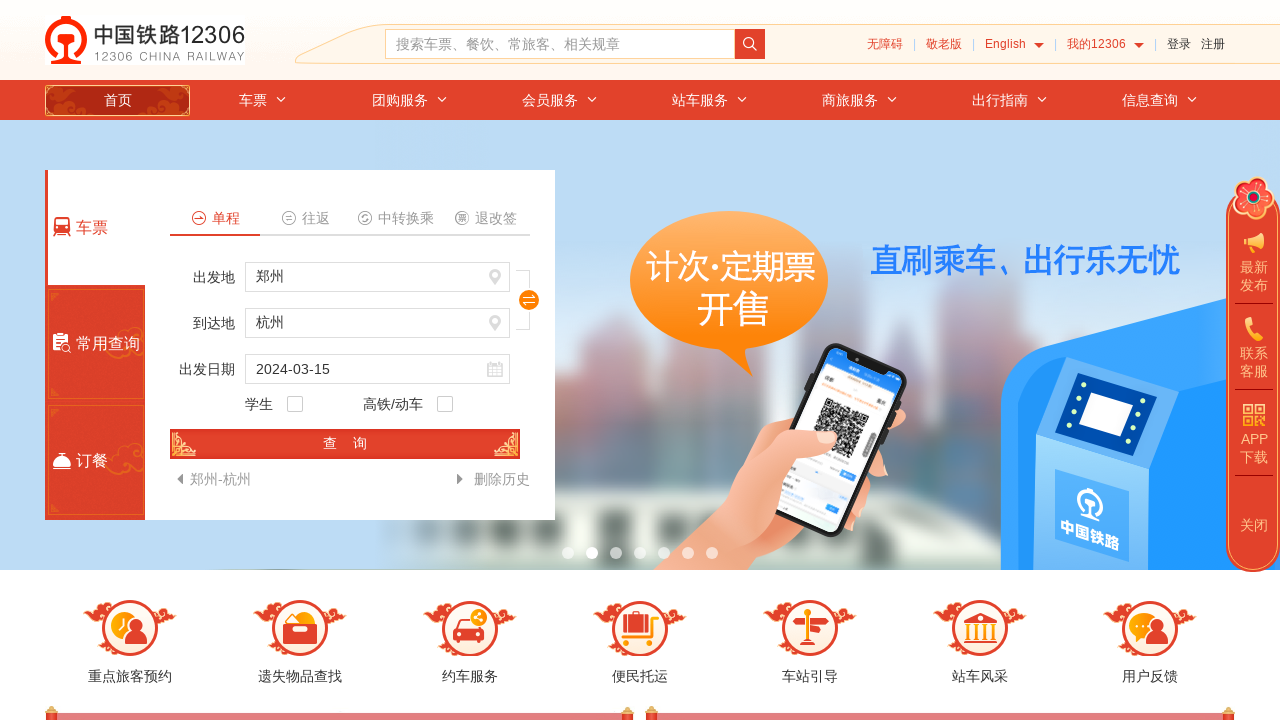

Waited 500ms for new page/tab to open
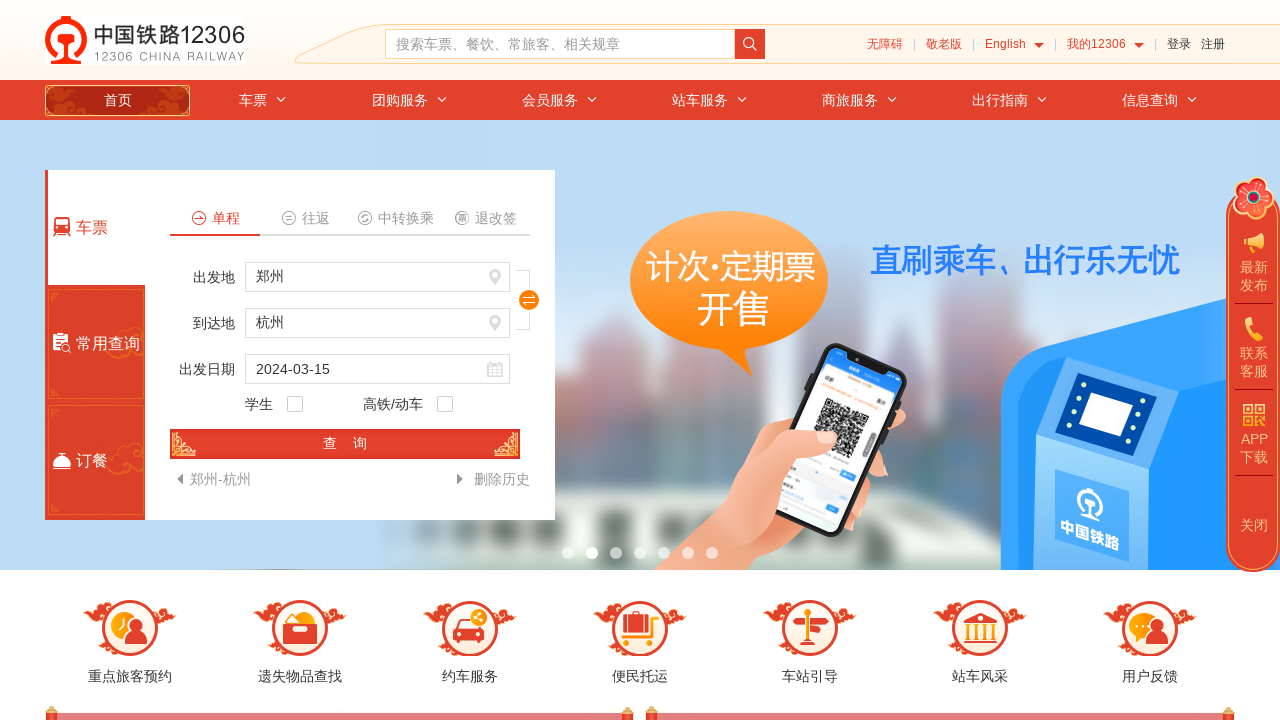

Switched to newly opened search results tab
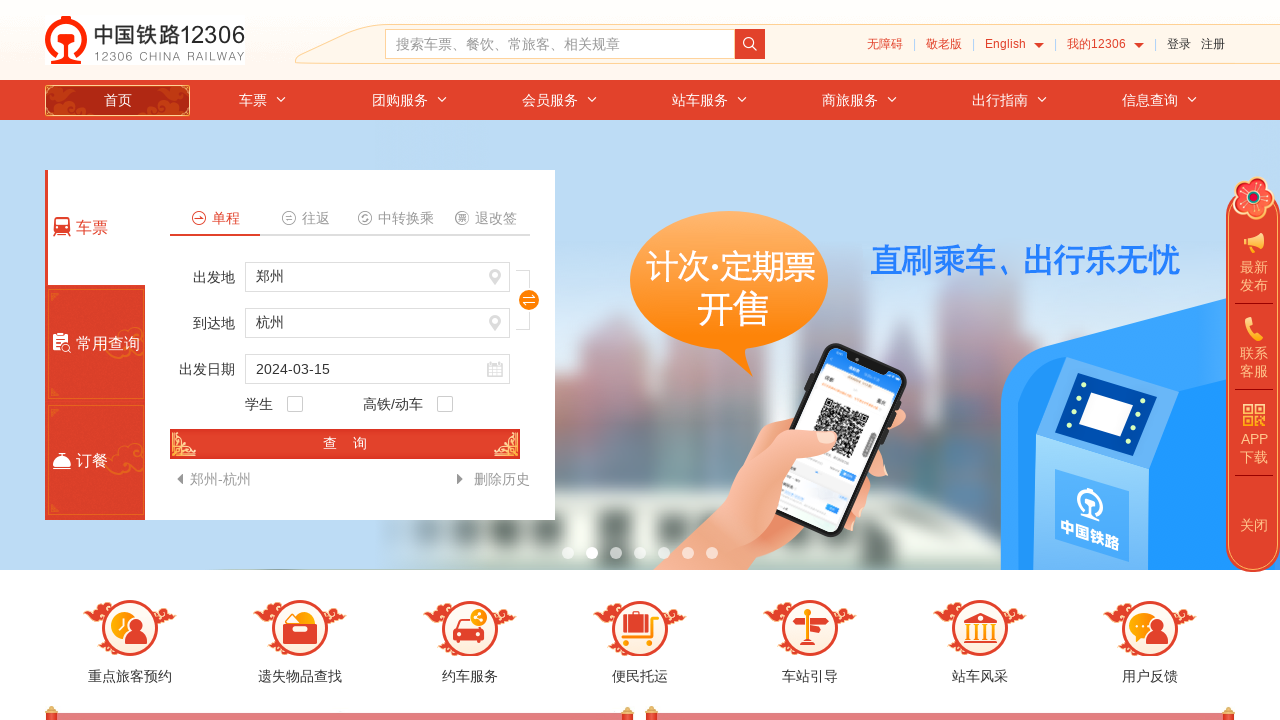

Menu navigation element is now visible
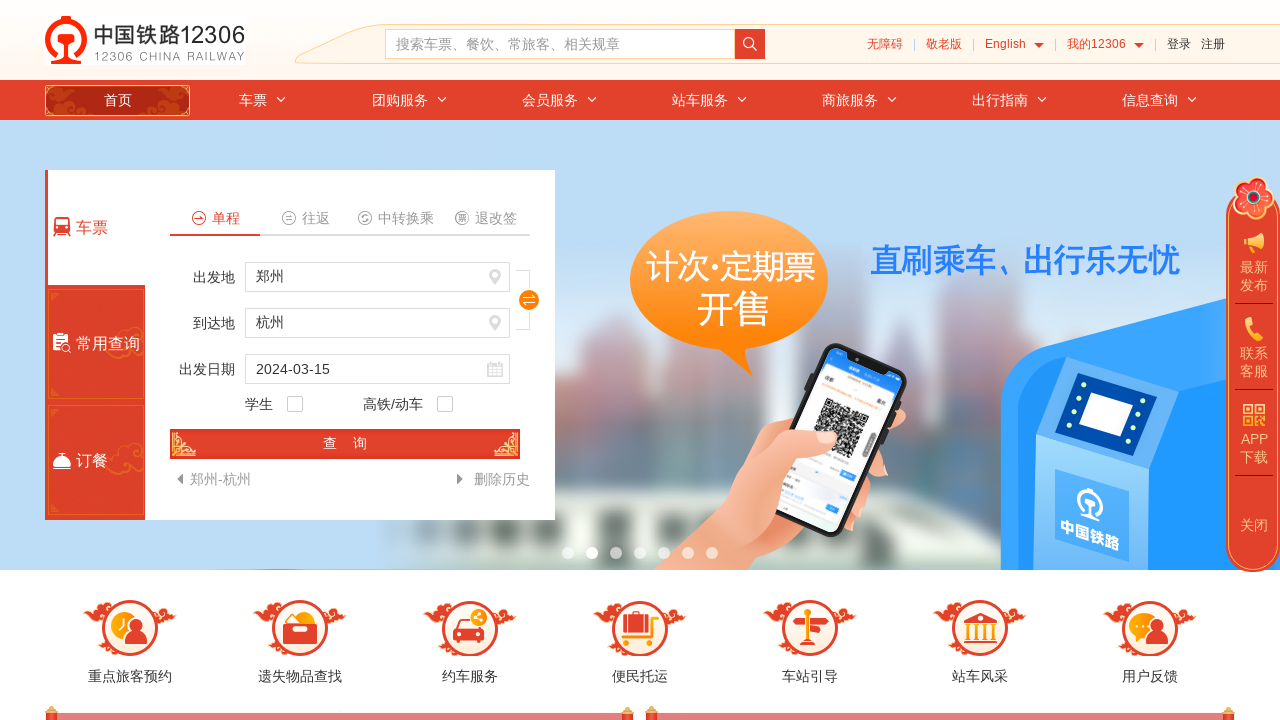

Hovered over menu navigation element at (834, 20) on xpath=//a[@class="menu-nav-hd"]
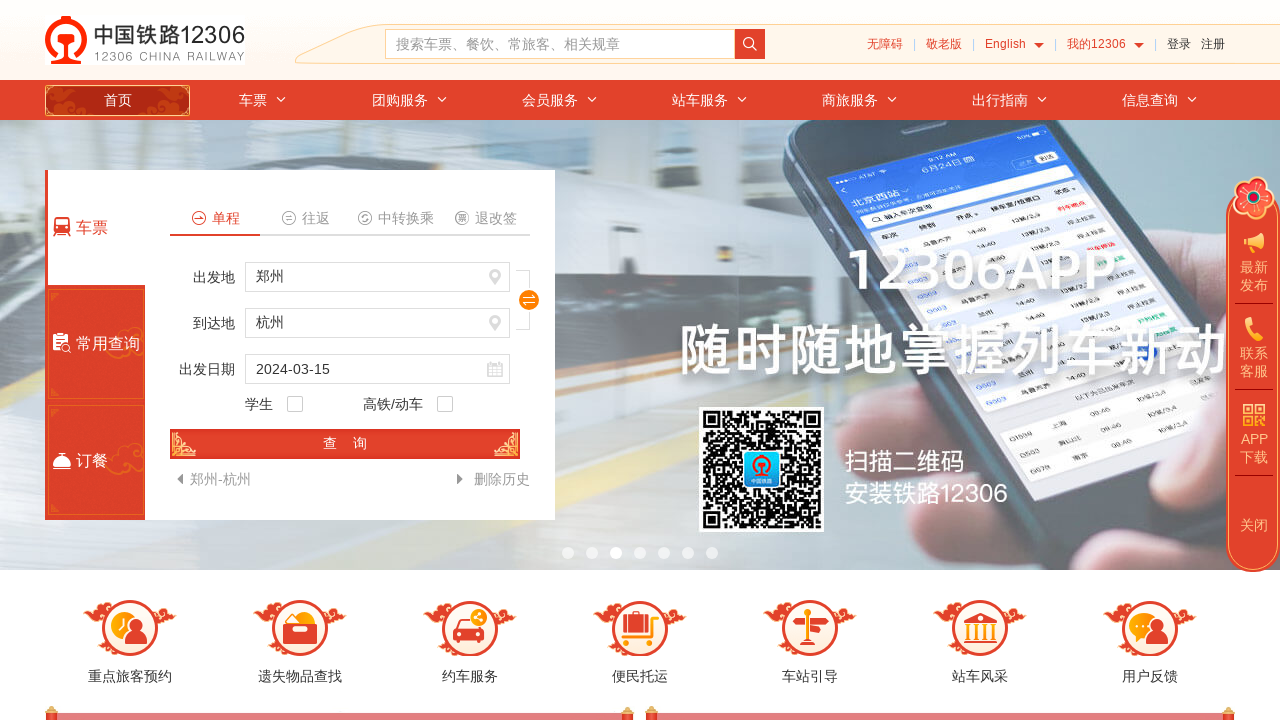

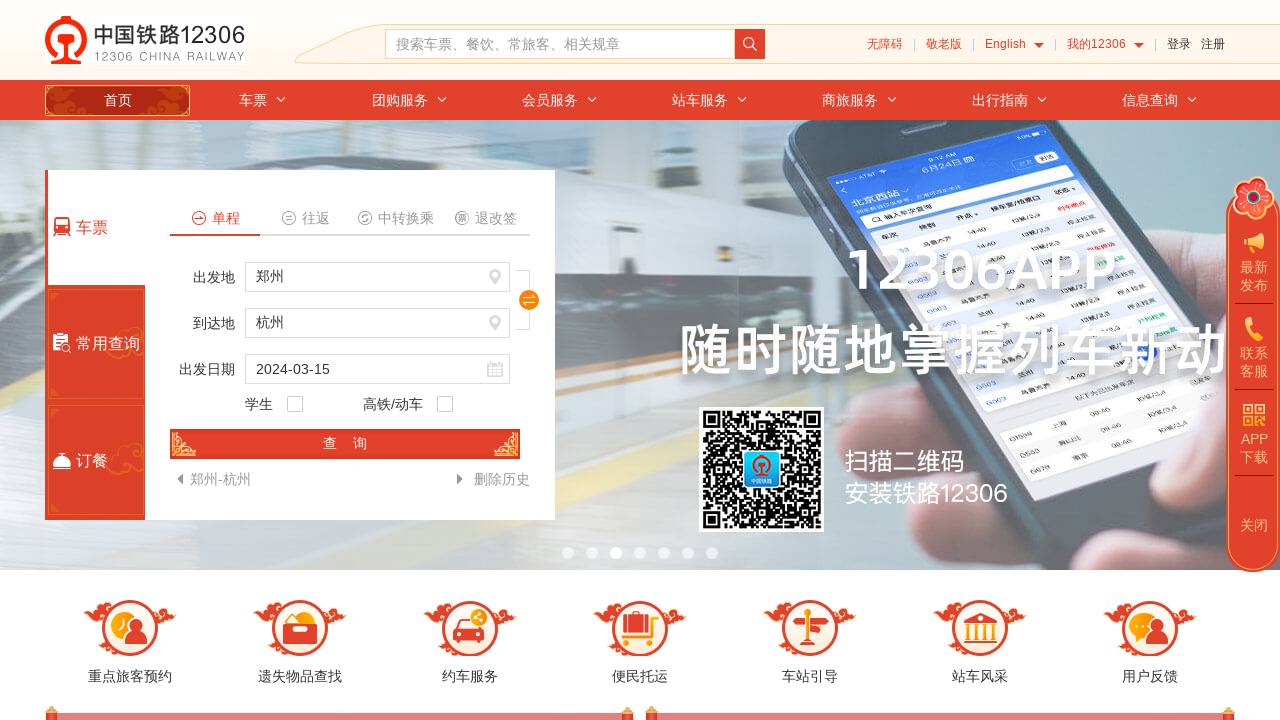